Tests jQuery UI autocomplete functionality by switching to an iframe and entering text in the autocomplete field

Starting URL: https://jqueryui.com/autocomplete/

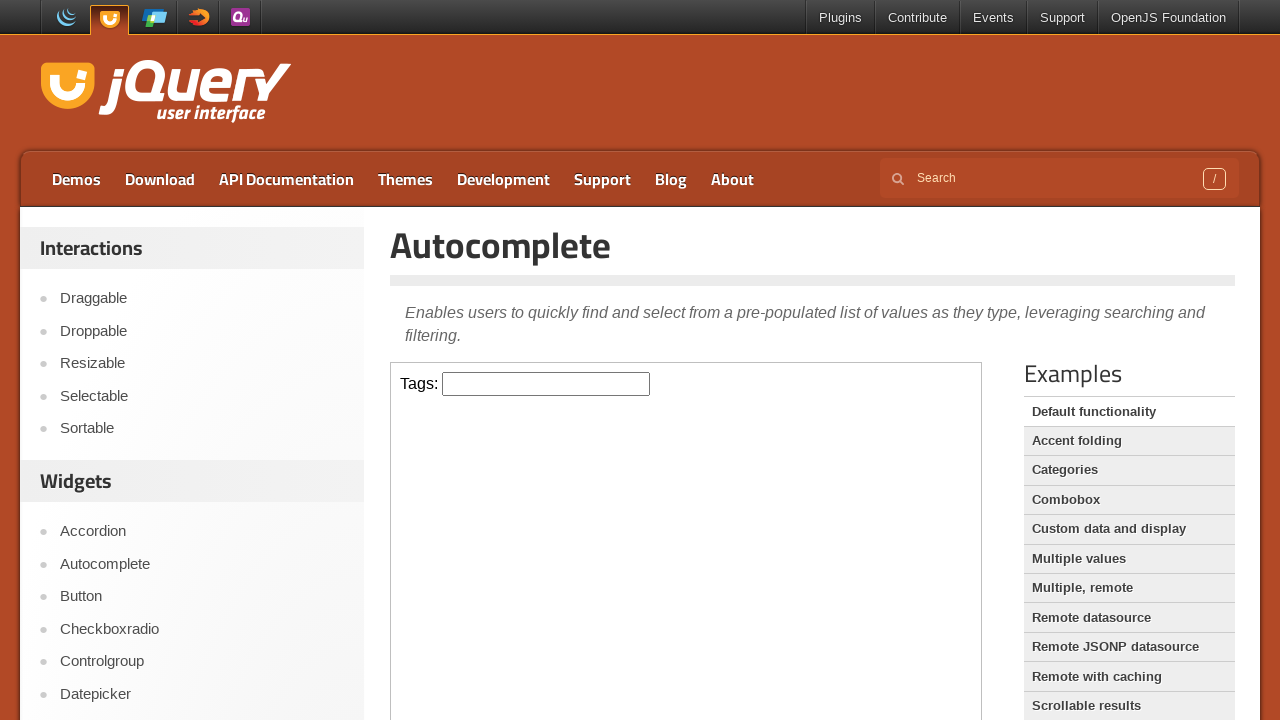

Located the first iframe containing the autocomplete demo
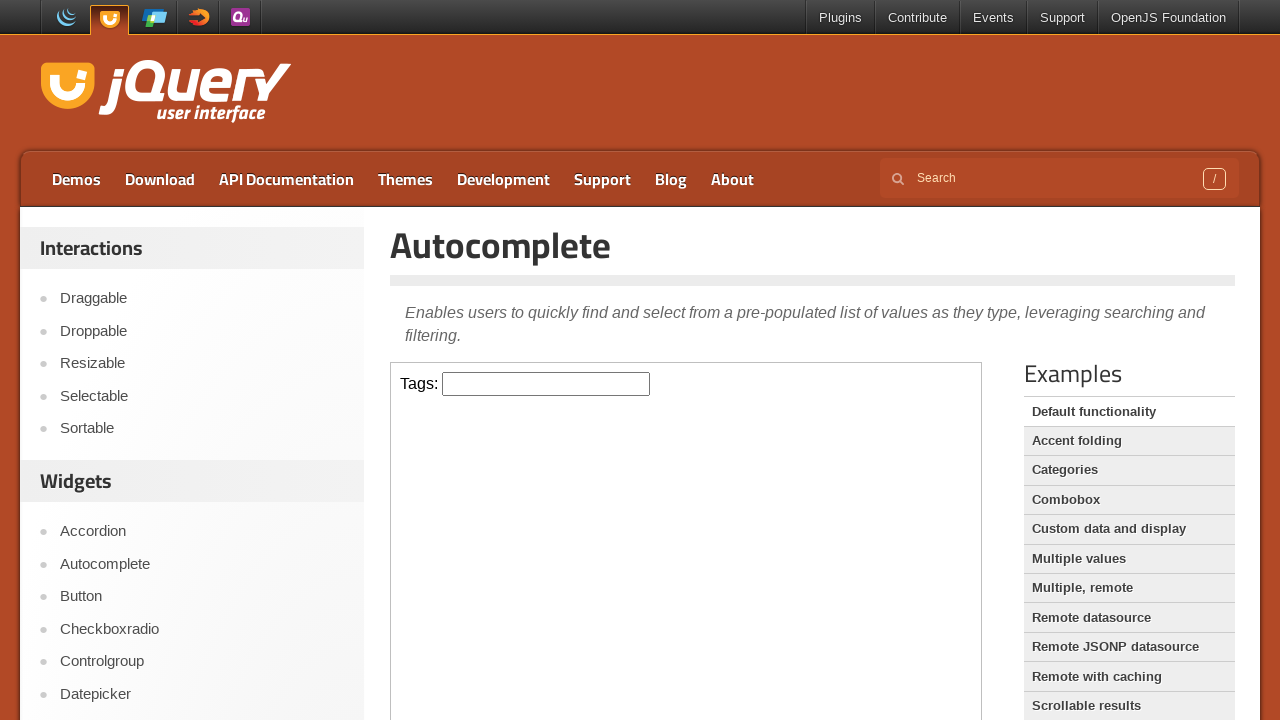

Entered 'suresh' into the autocomplete field (#tags) within the iframe on iframe >> nth=0 >> internal:control=enter-frame >> #tags
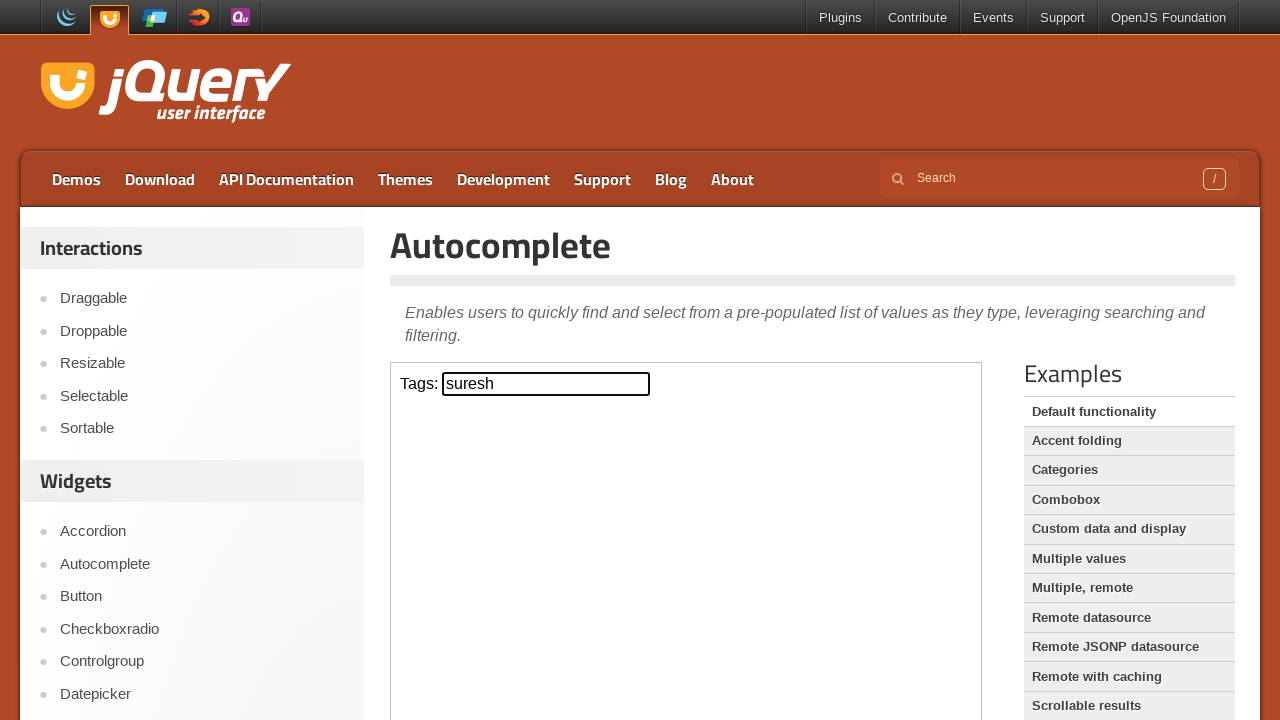

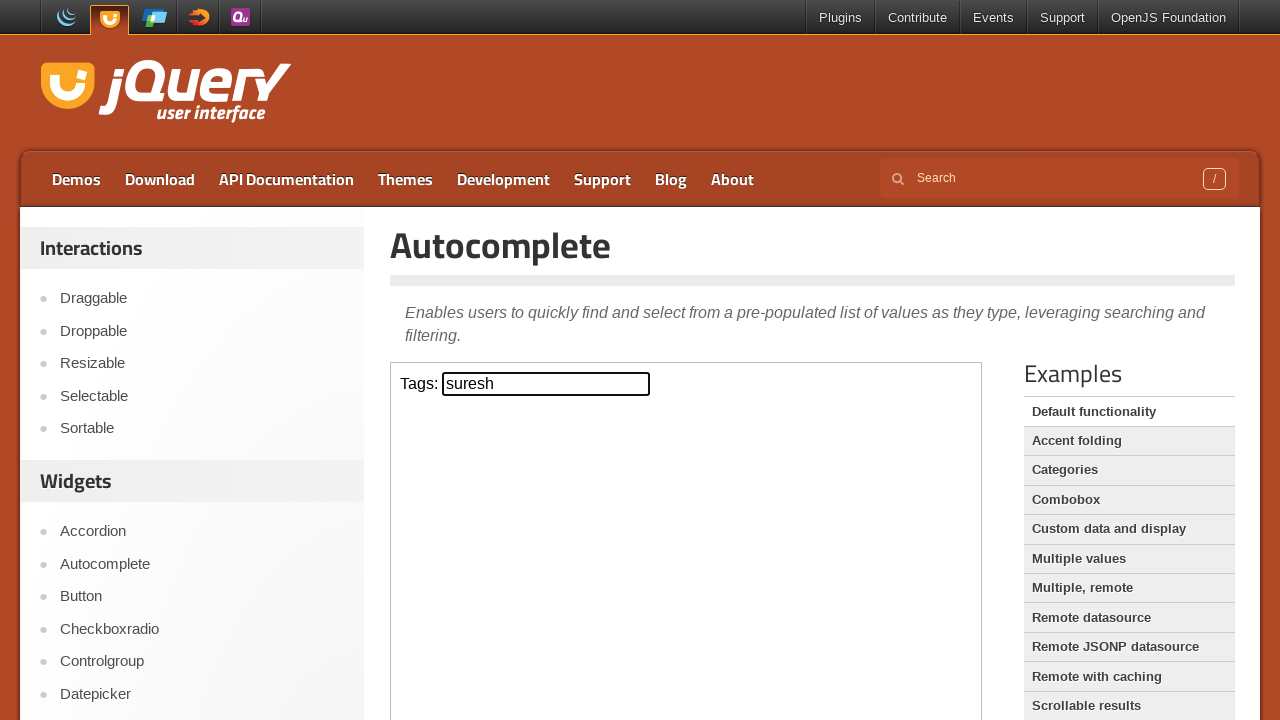